Tests handling an alert popup using explicit wait for the alert to be present before accepting it

Starting URL: https://testautomationpractice.blogspot.com/

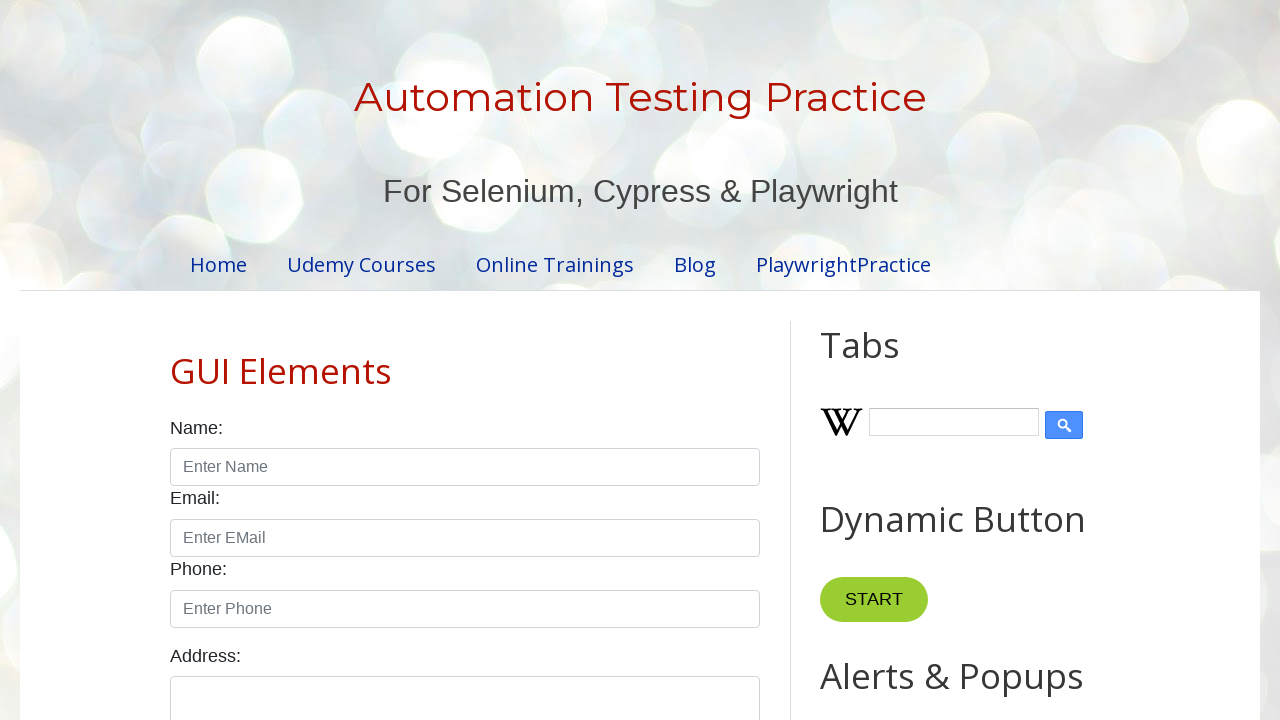

Set up dialog handler to accept alerts
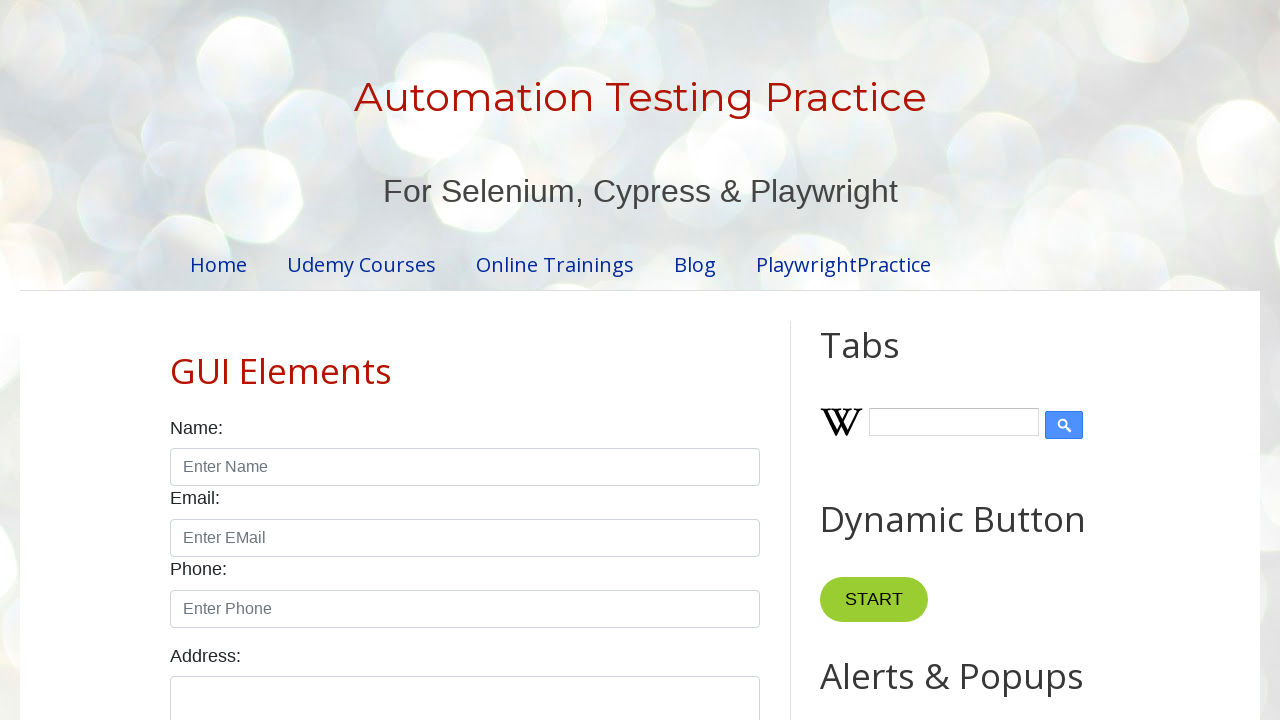

Clicked alert button to trigger alert popup at (888, 361) on #alertBtn
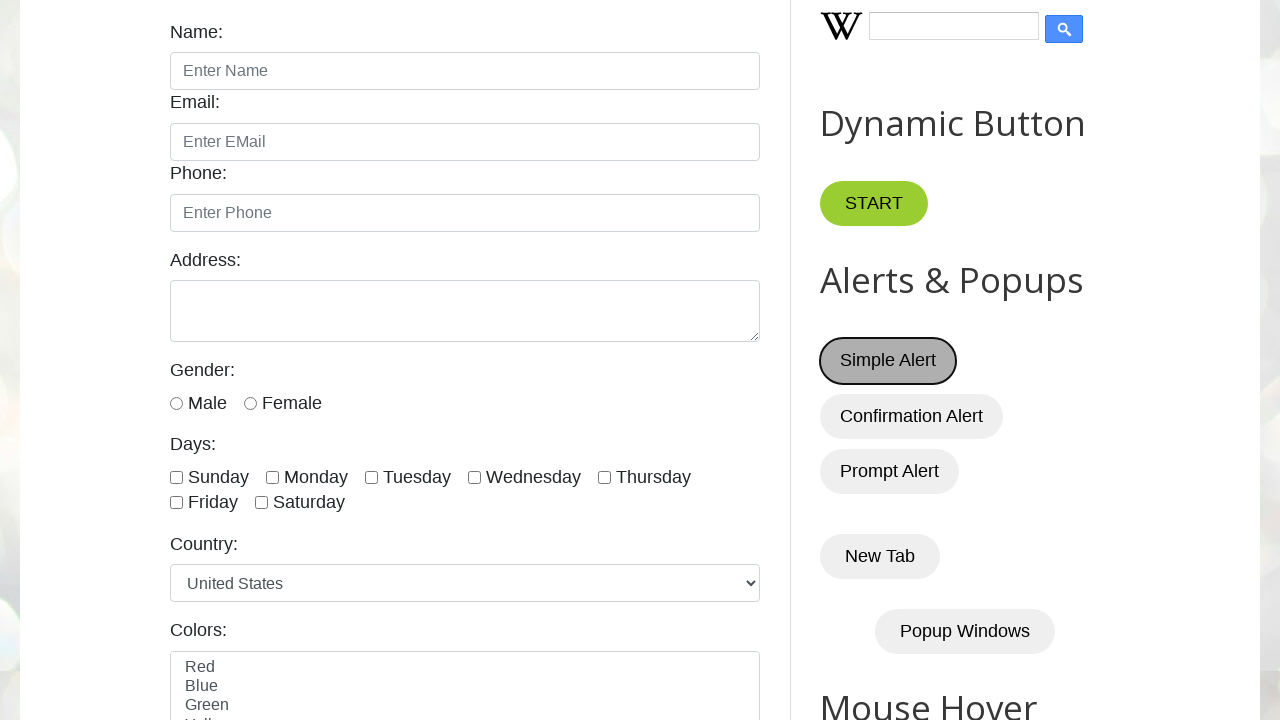

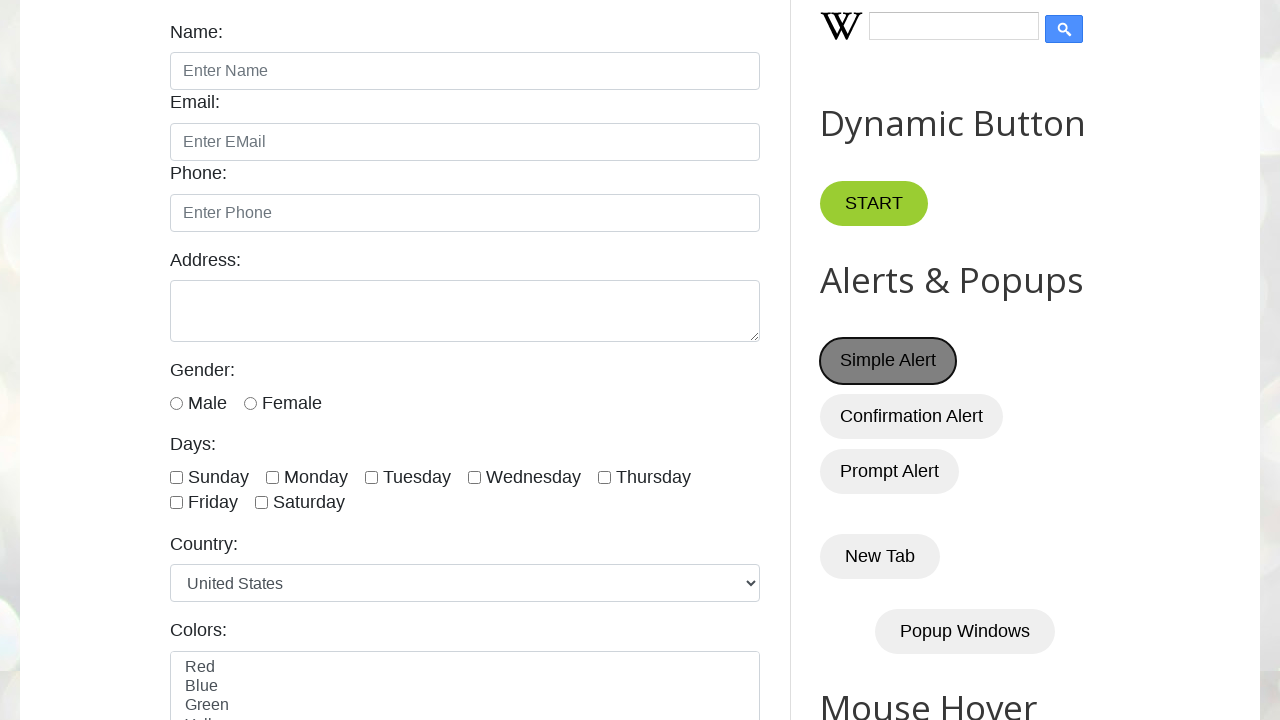